Tests JavaScript alert dialog by clicking a button that triggers an alert and handling the dialog.

Starting URL: https://practice.expandtesting.com/js-dialogs

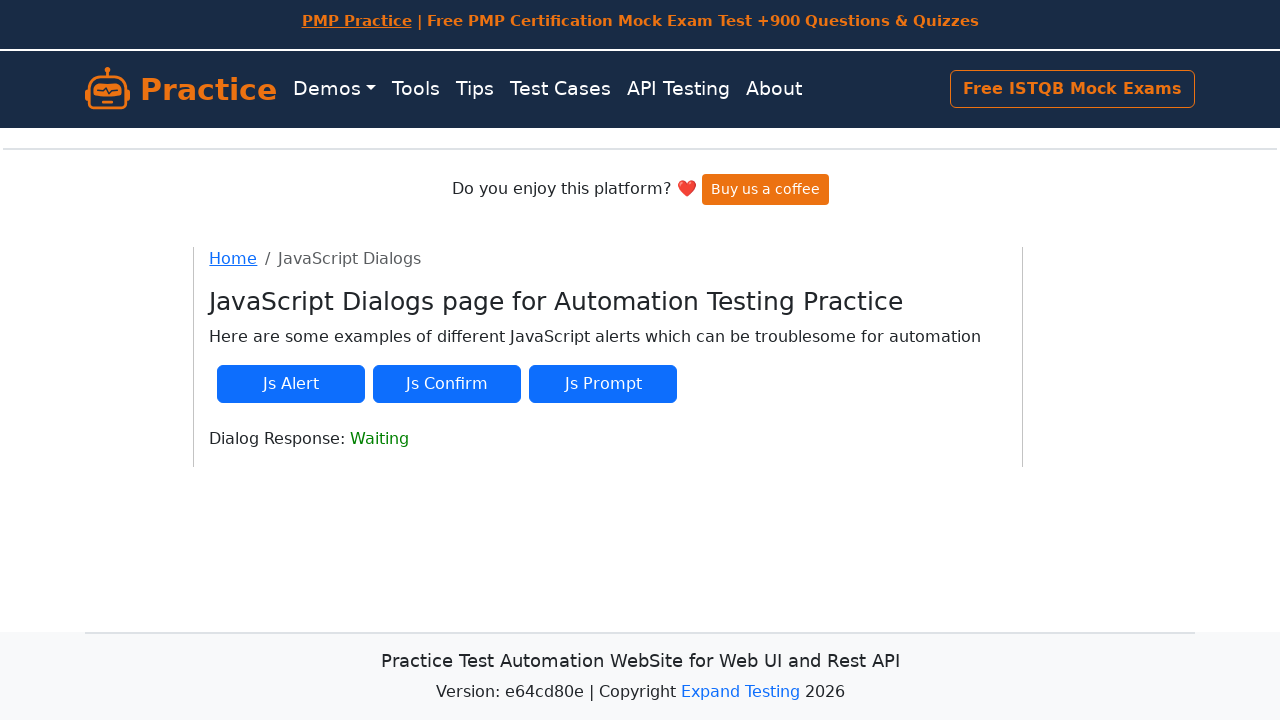

Set up dialog handler to accept alerts with message 'I am a Js Alert'
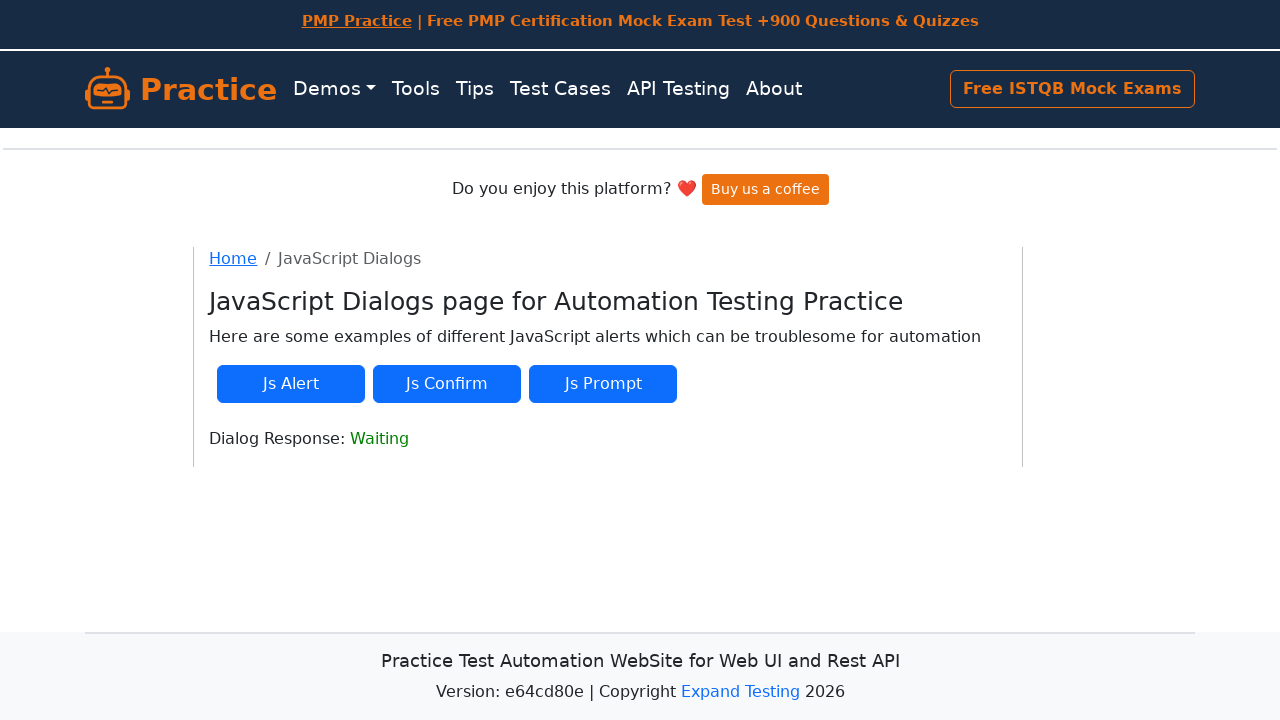

Clicked button to trigger JavaScript alert dialog at (291, 384) on #js-alert
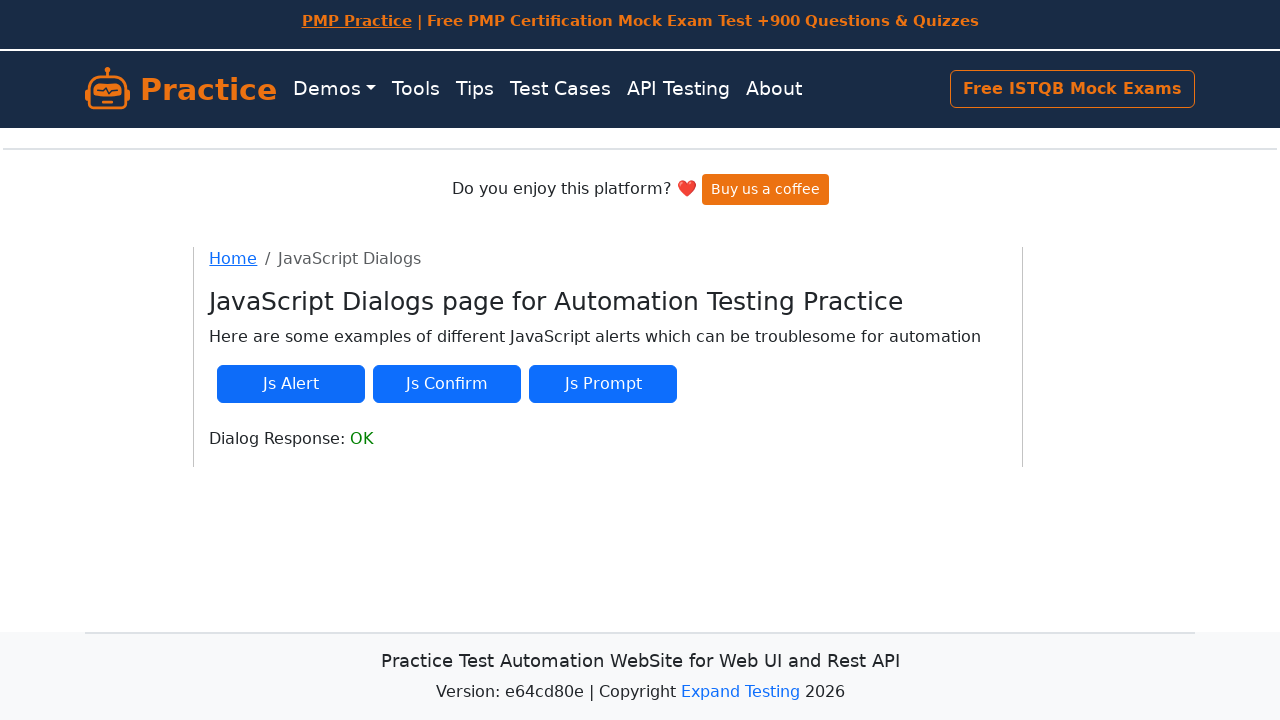

Waited for dialog to be handled
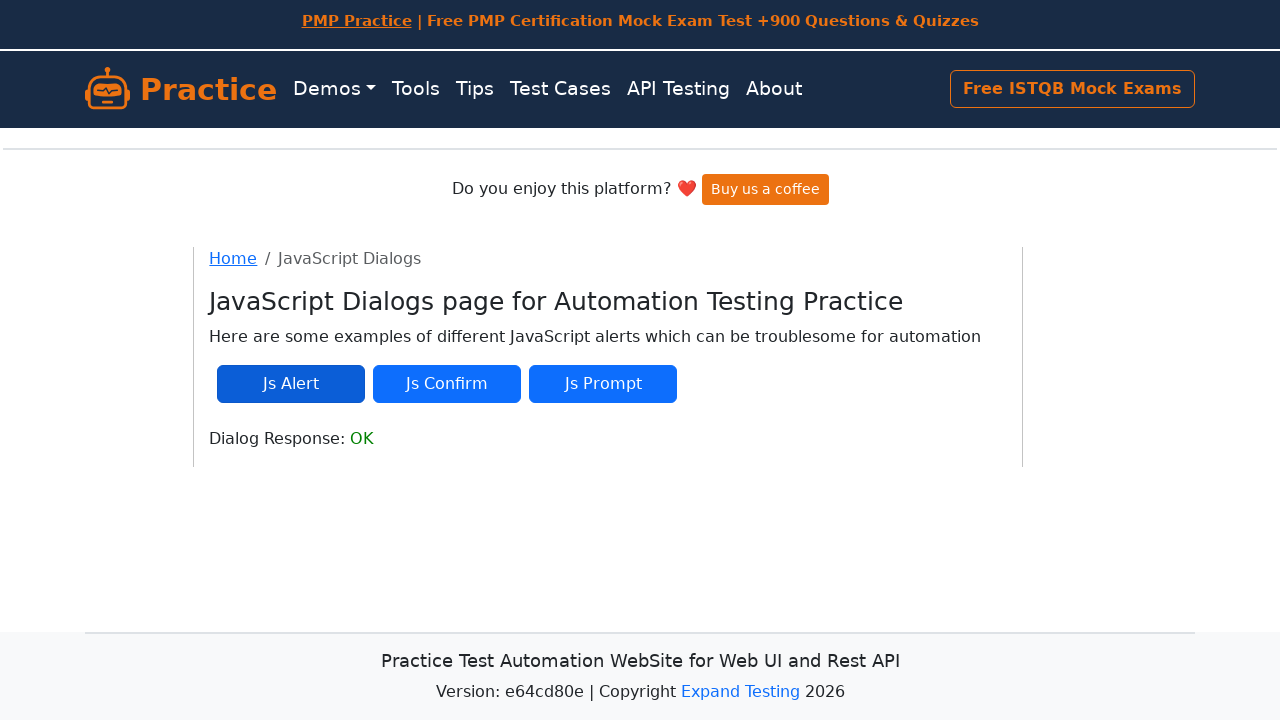

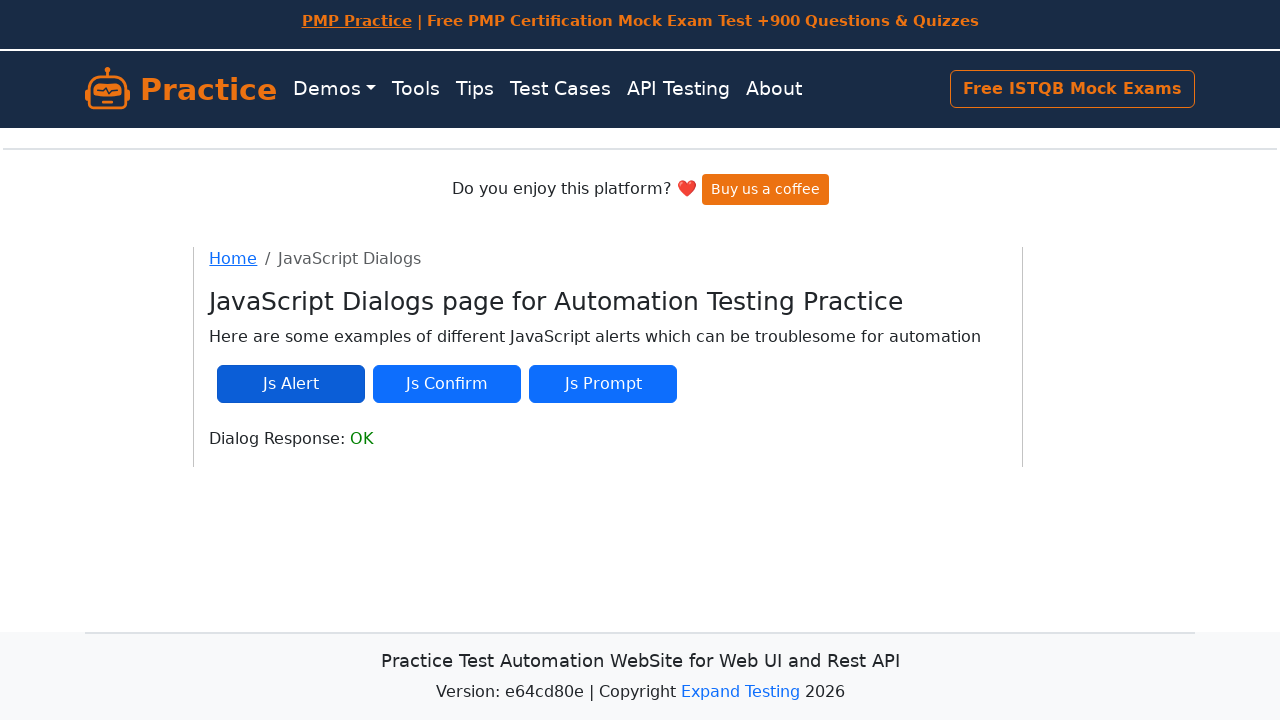